Tests that error message for metro station field appears when submitting order form without filling required fields

Starting URL: https://qa-scooter.praktikum-services.ru/

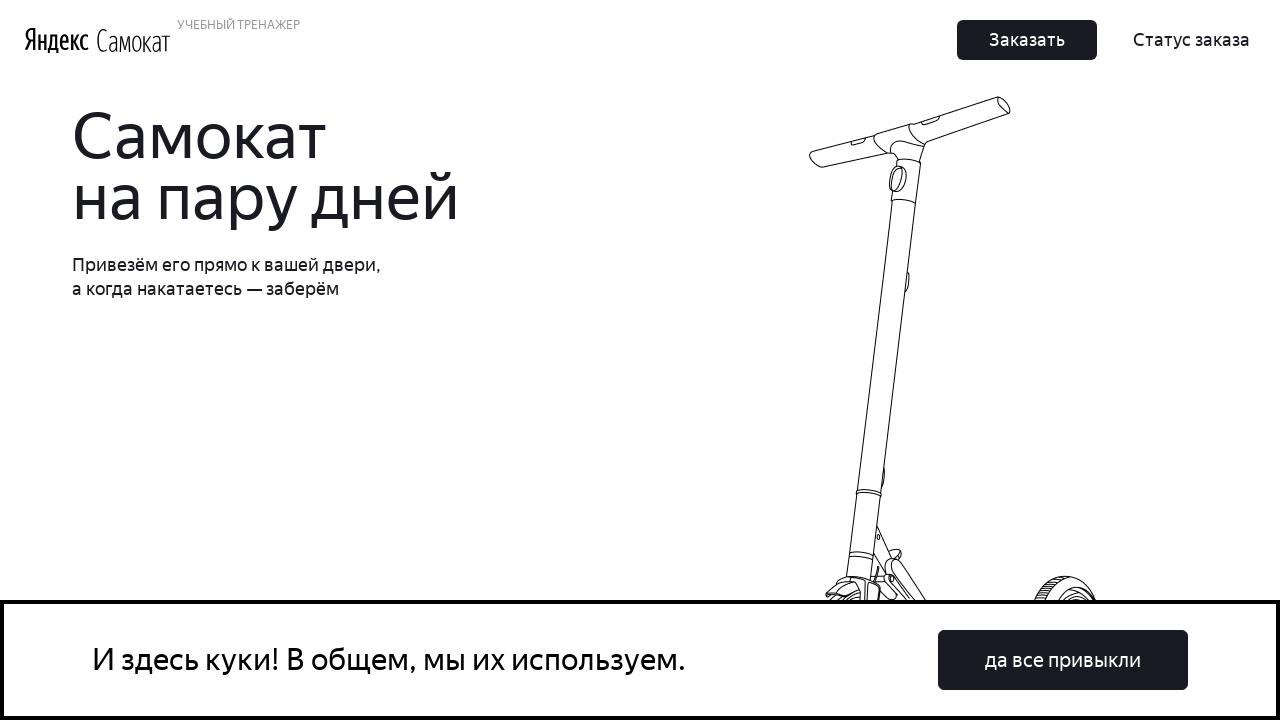

Waited for home page to load - FourPart section appeared
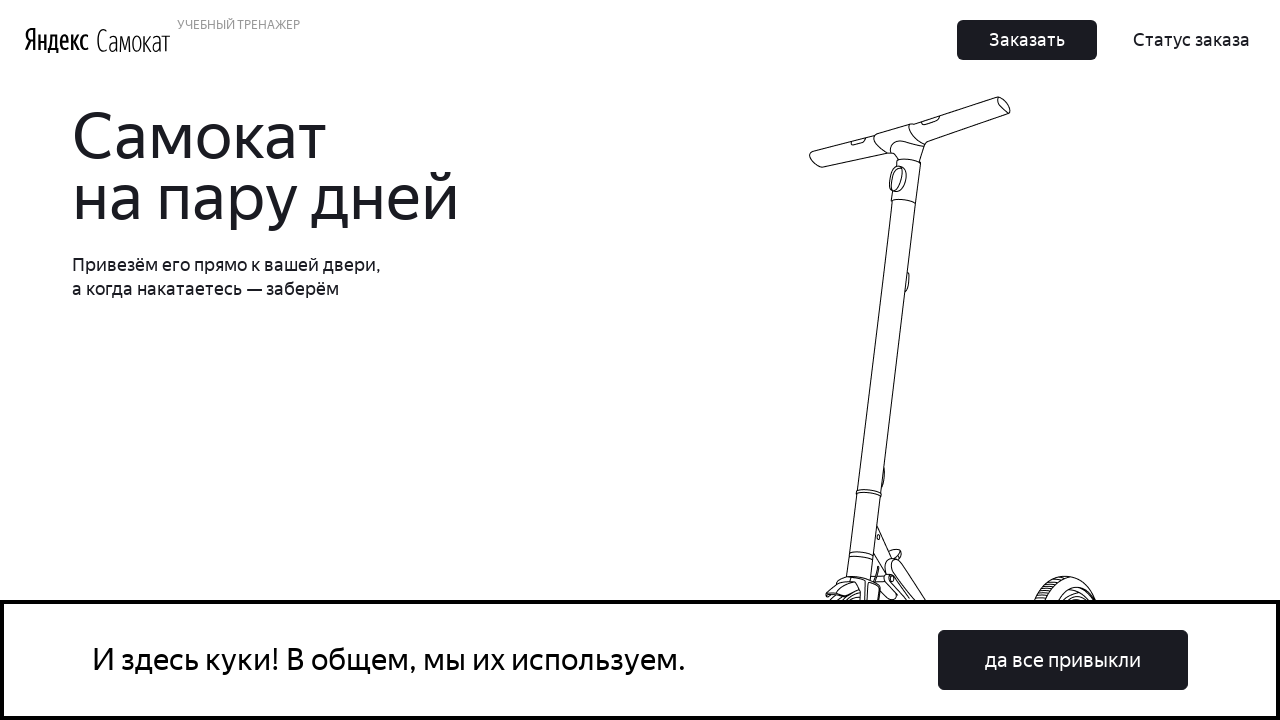

Clicked header order button ('Заказать') at (1027, 40) on button:has-text('Заказать')
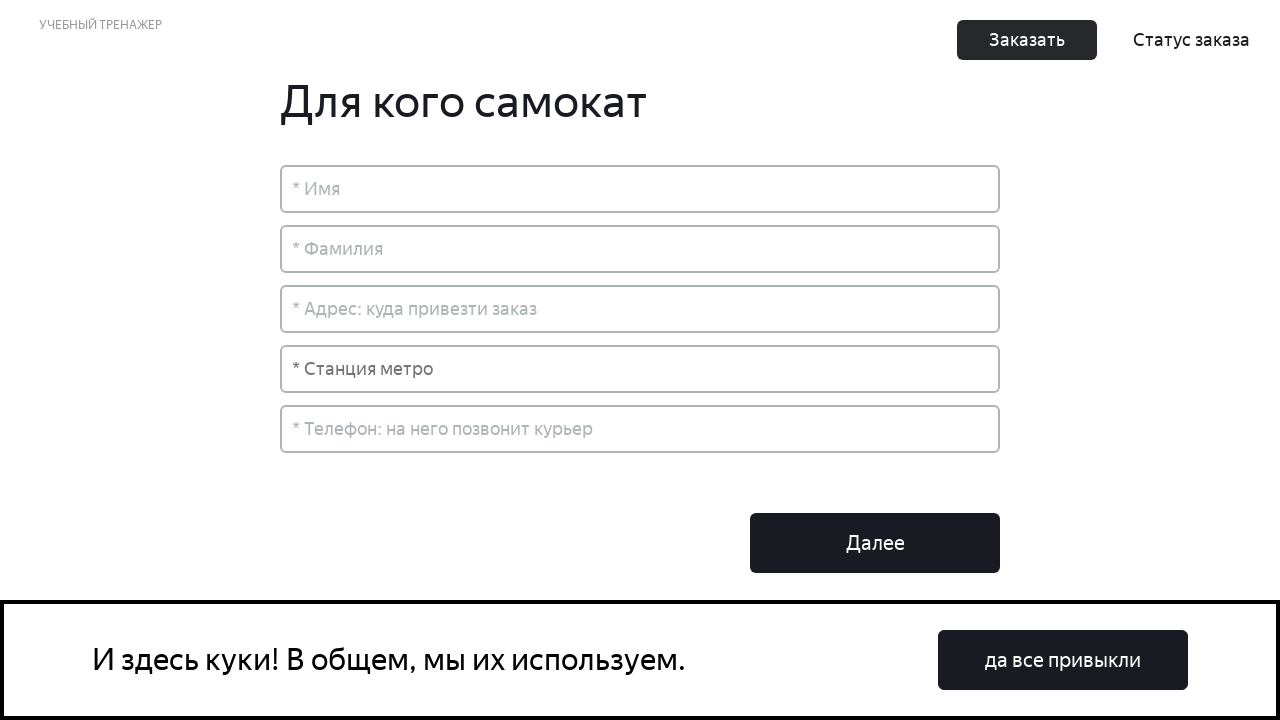

Clicked Next button ('Далее') without filling required fields at (875, 543) on button:has-text('Далее')
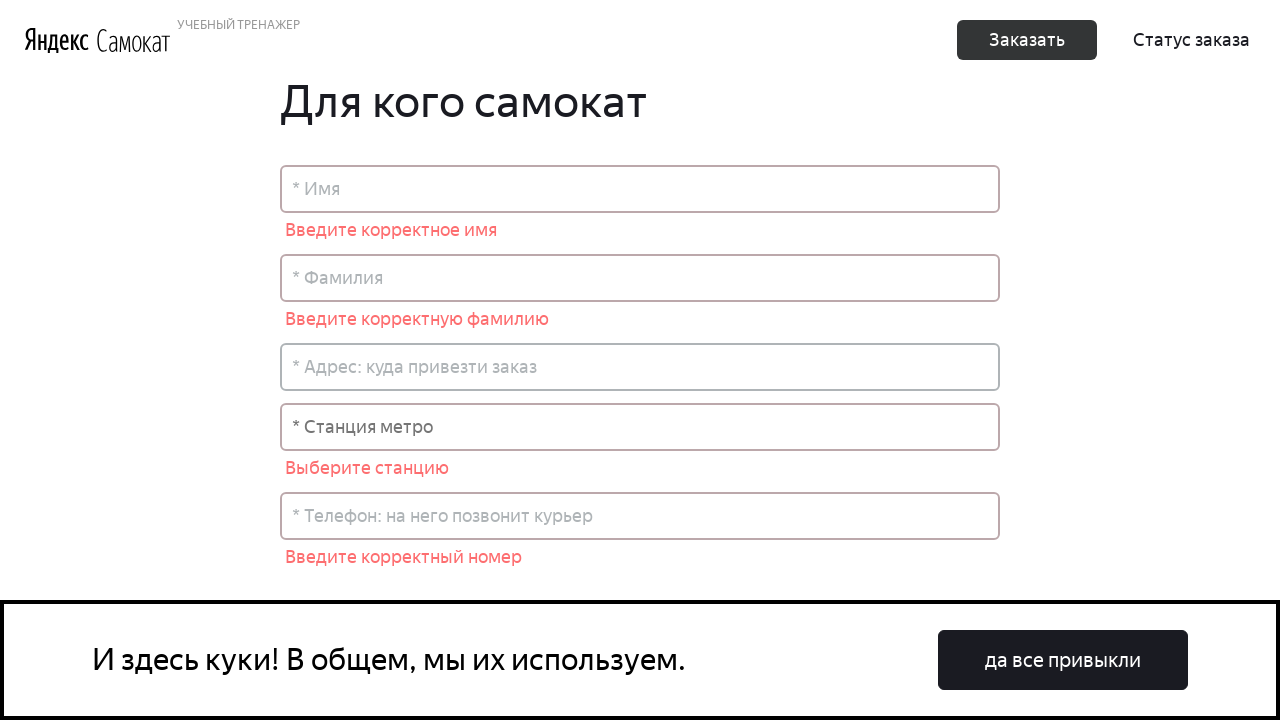

Verified order form header appeared ('Для кого самокат')
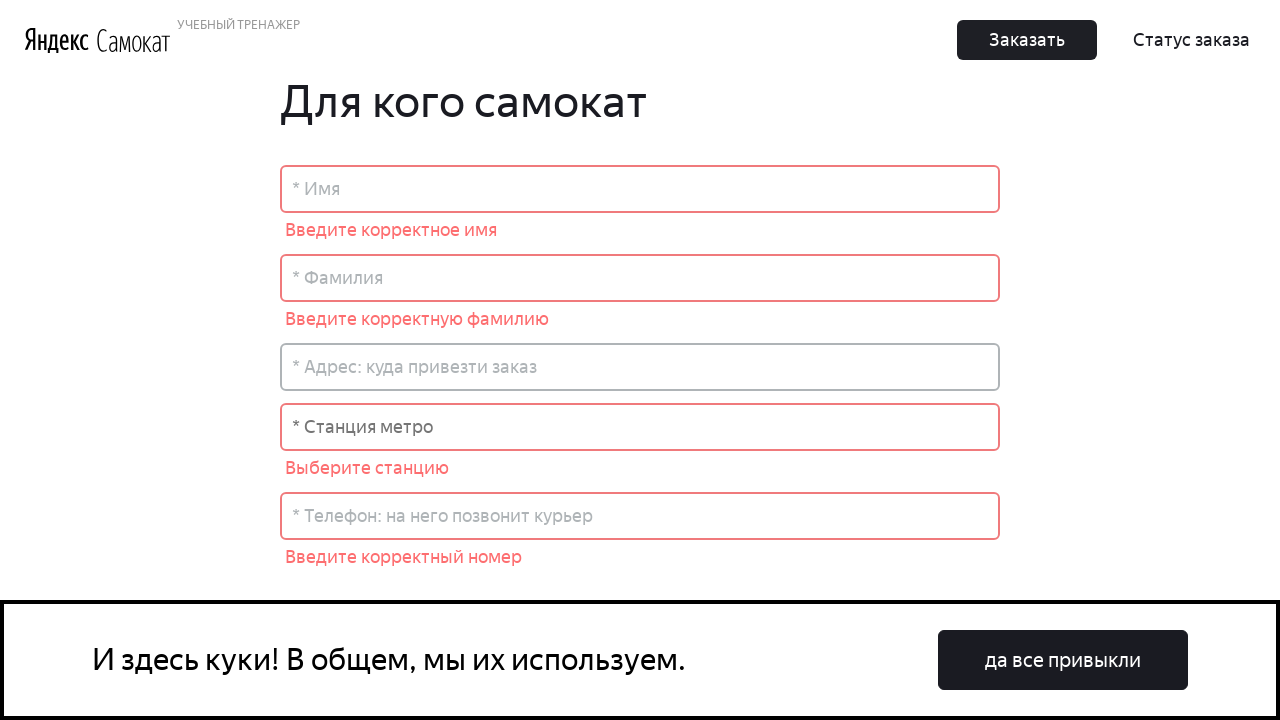

Verified error message for metro station field appeared ('Выберите станцию')
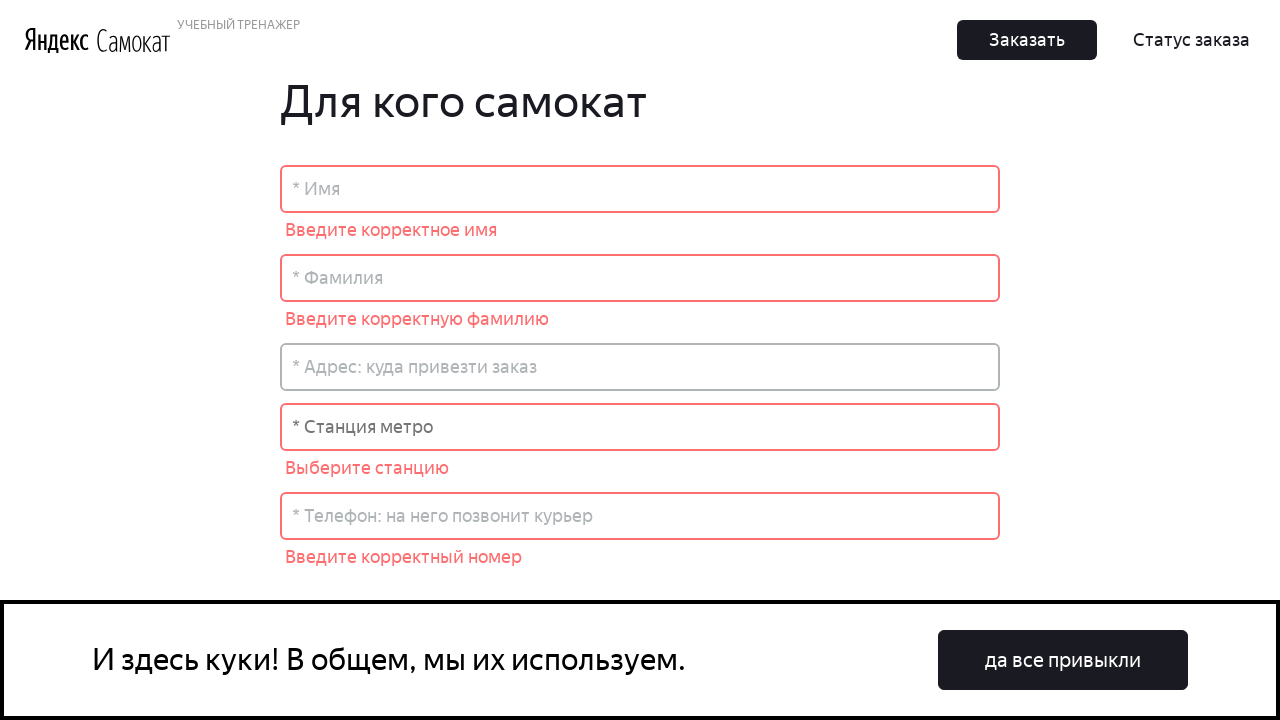

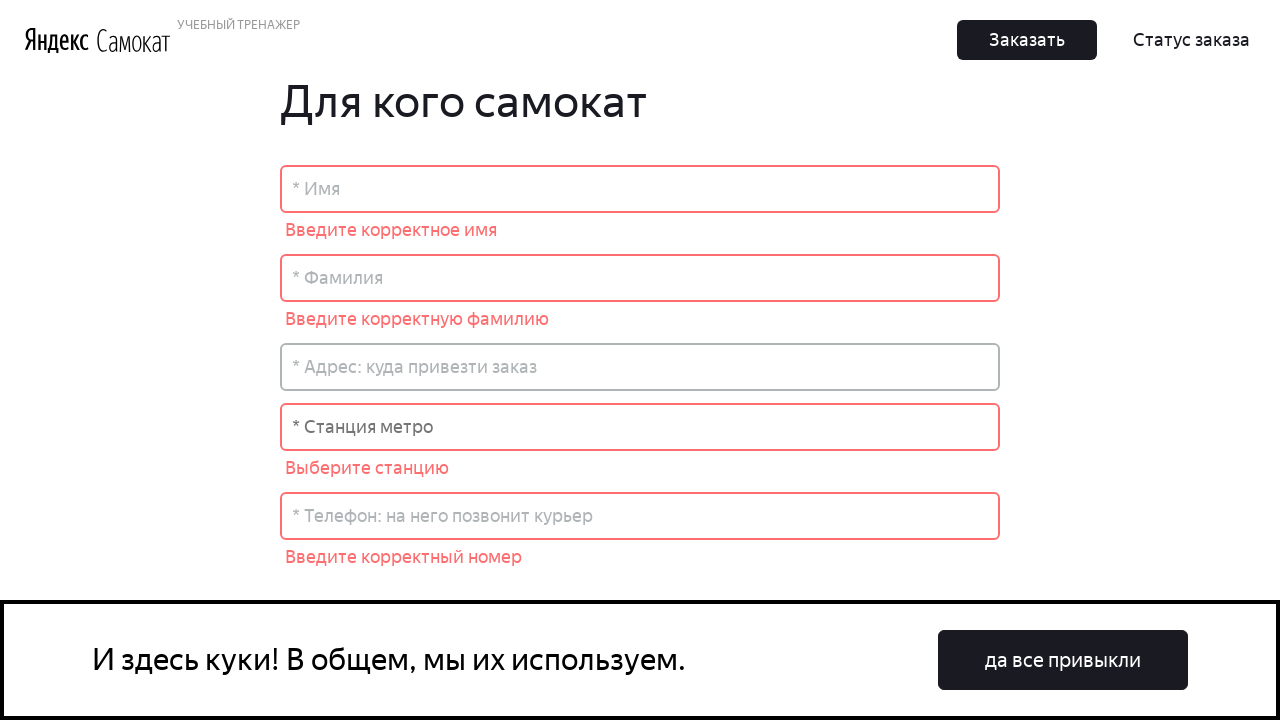